Tests that the counter displays the current number of todo items

Starting URL: https://demo.playwright.dev/todomvc

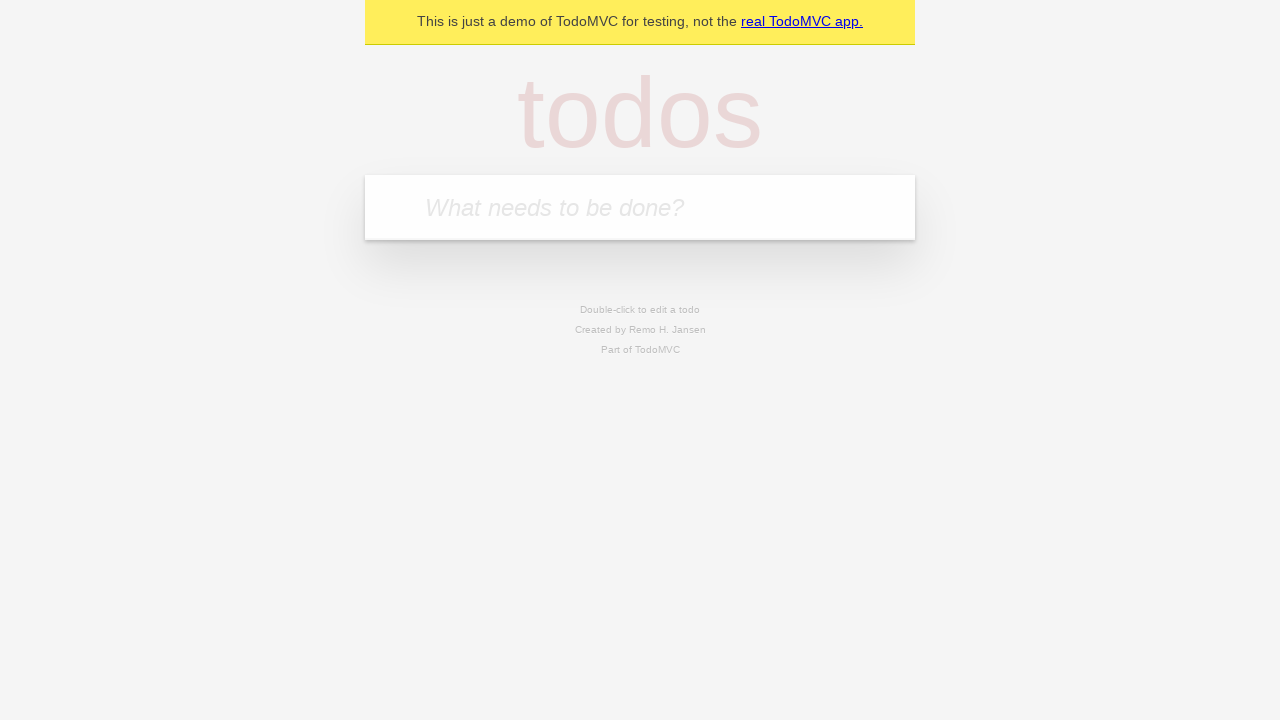

Located the 'What needs to be done?' input field
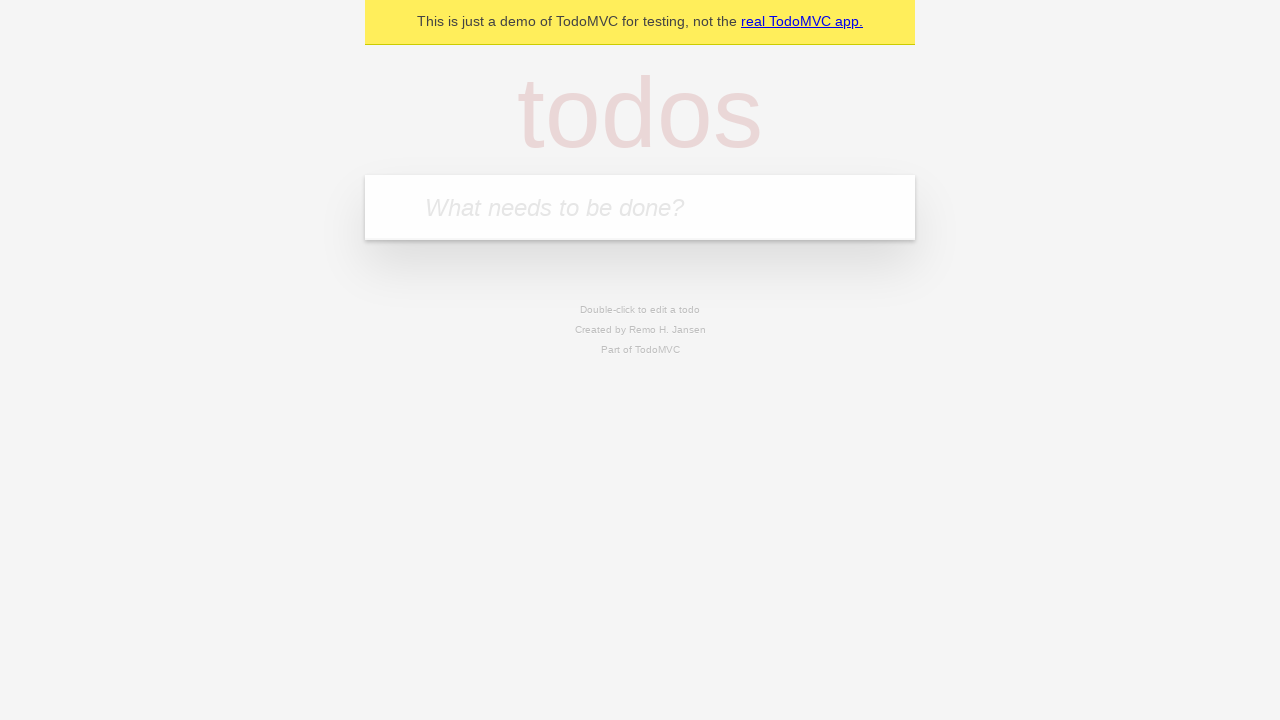

Filled input field with 'buy some cheese' on internal:attr=[placeholder="What needs to be done?"i]
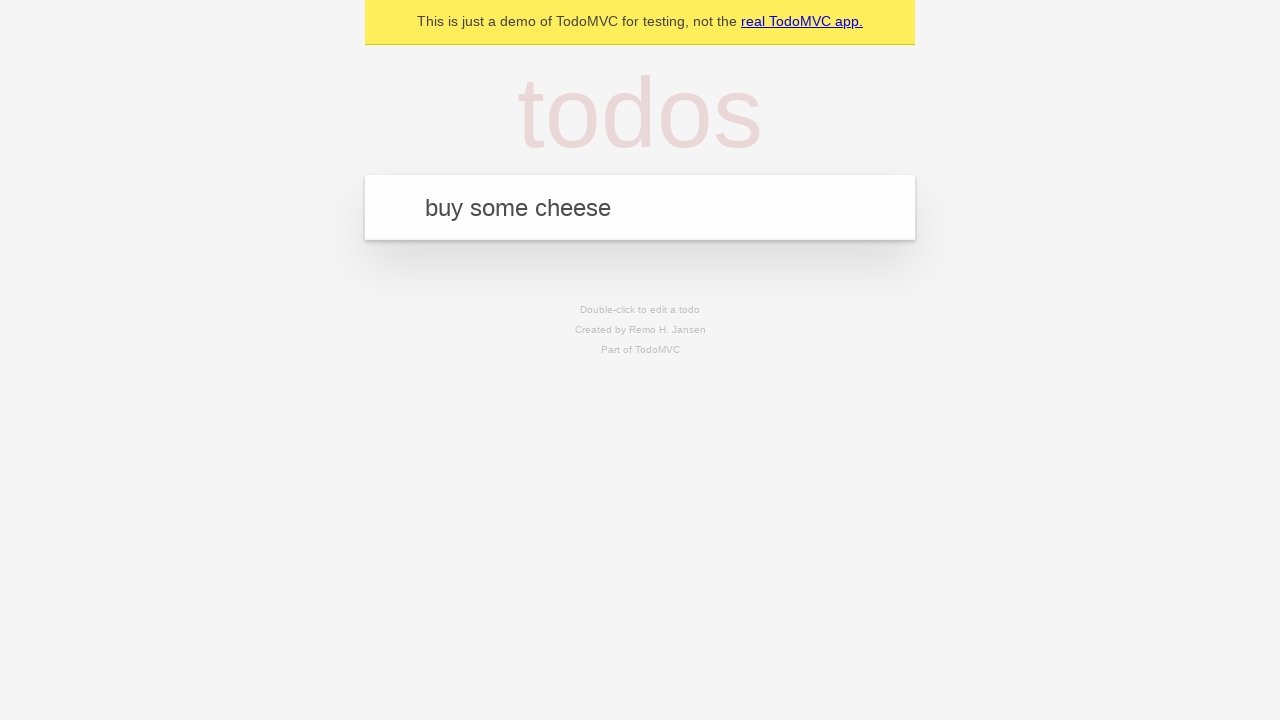

Pressed Enter to add first todo item on internal:attr=[placeholder="What needs to be done?"i]
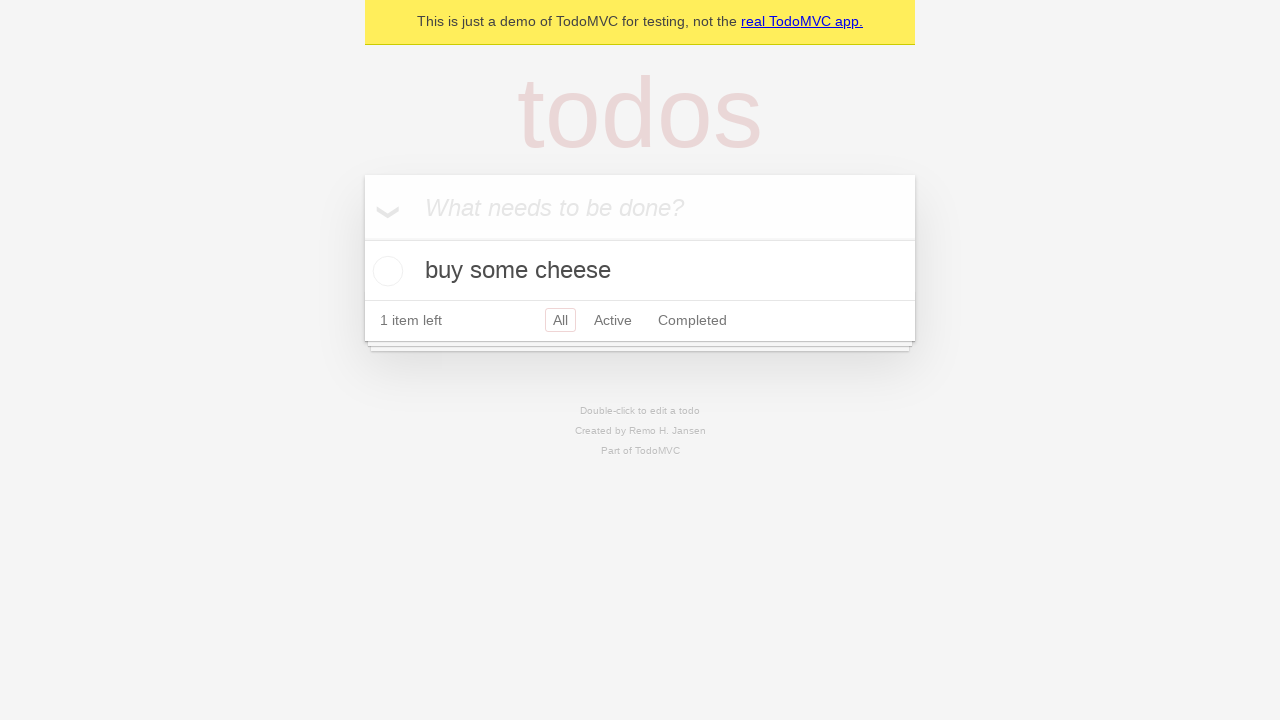

Todo counter appeared after adding first item
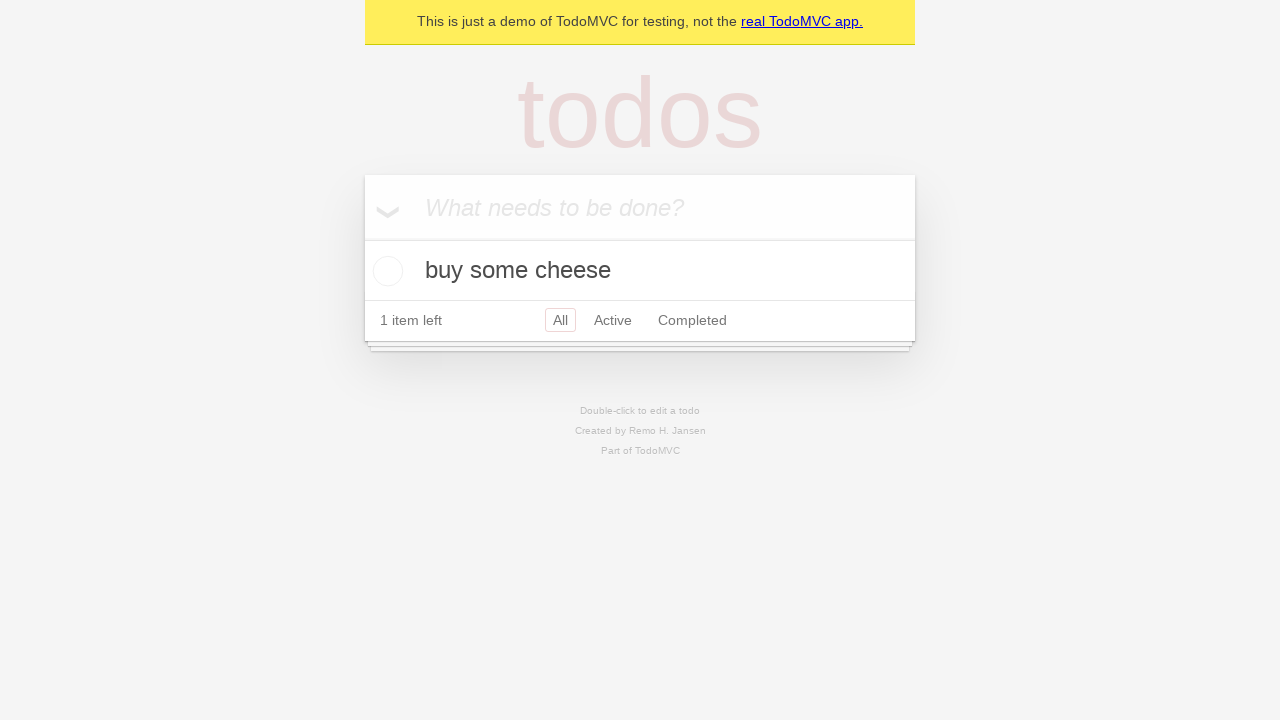

Filled input field with 'feed the cat' on internal:attr=[placeholder="What needs to be done?"i]
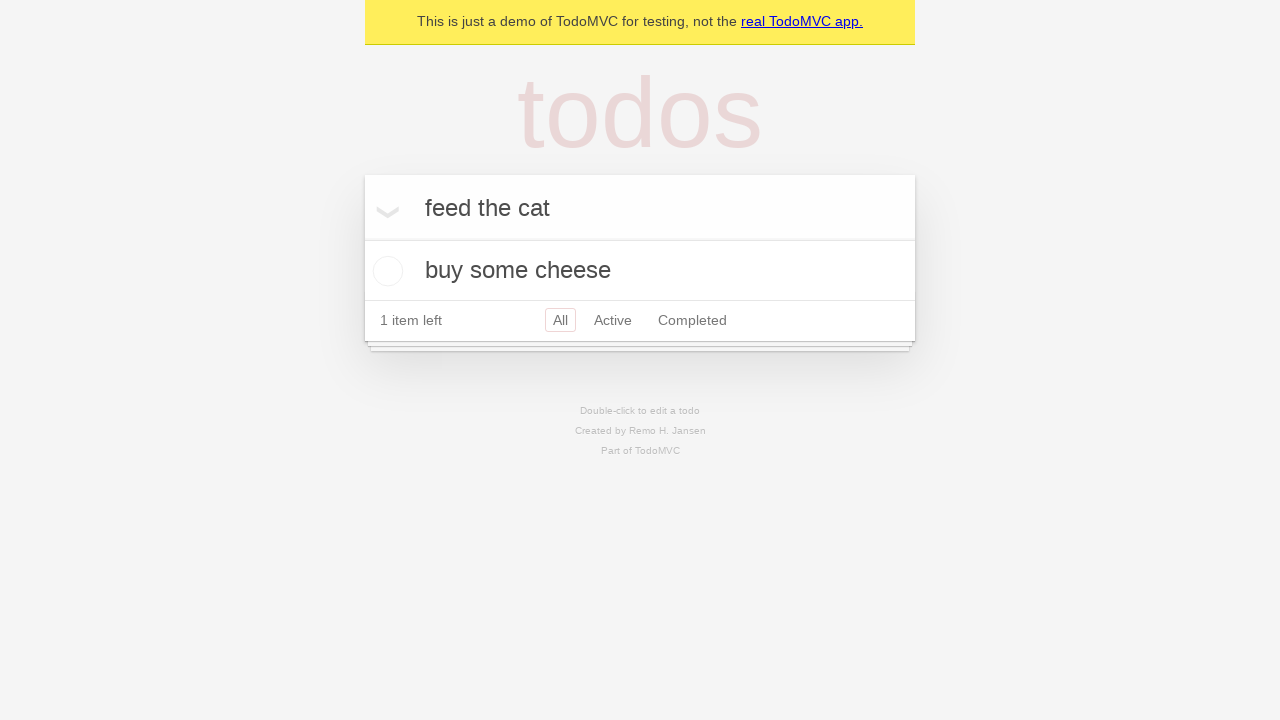

Pressed Enter to add second todo item on internal:attr=[placeholder="What needs to be done?"i]
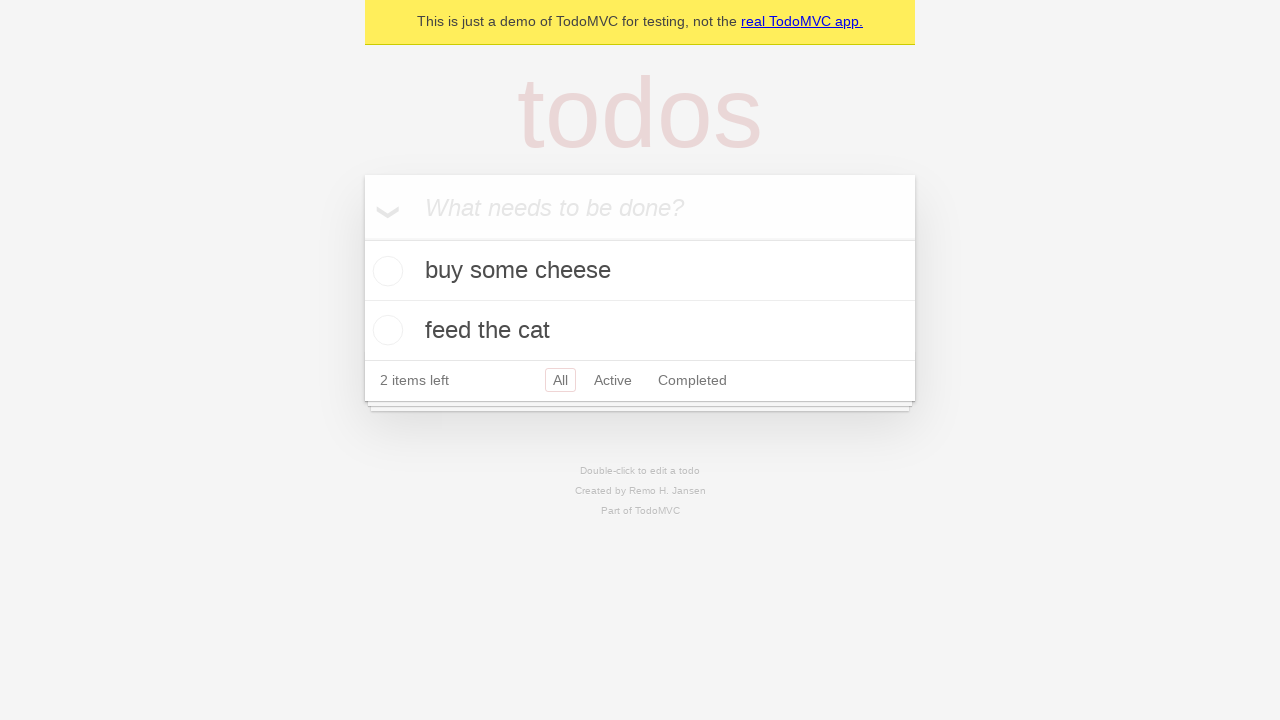

Todo counter updated to display '2' items
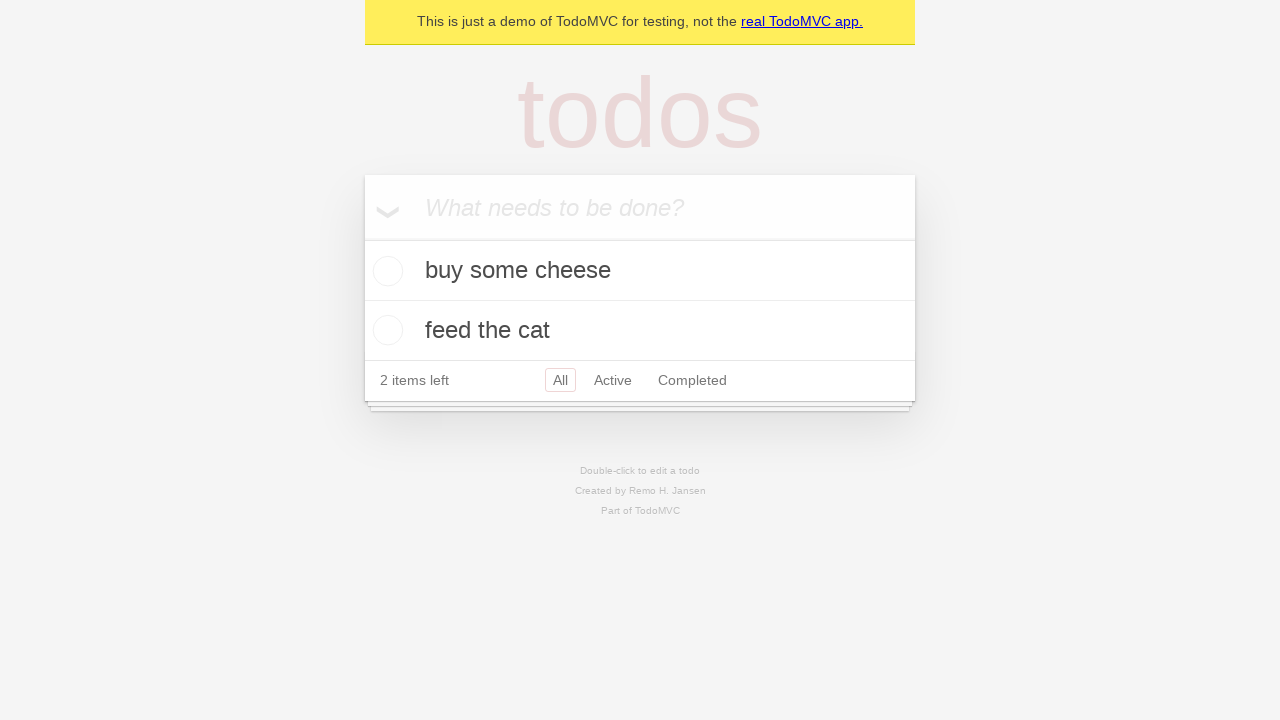

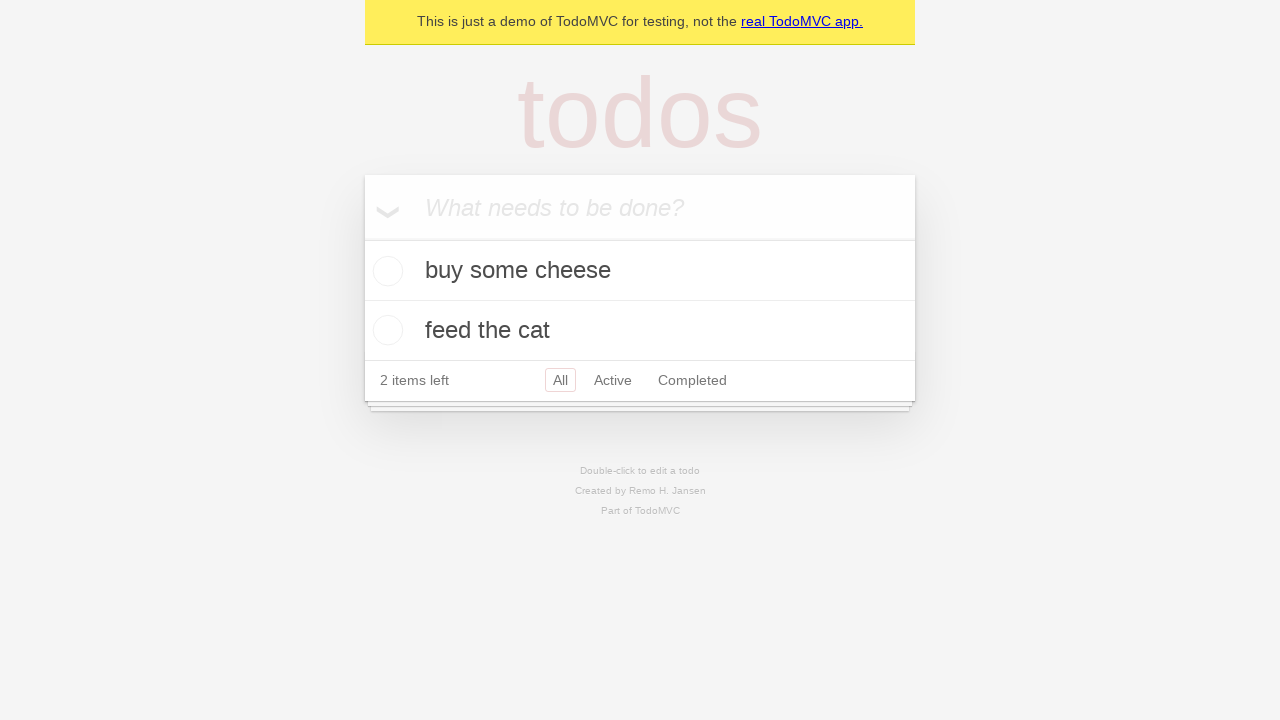